Tests window handling by clicking a link that opens a new window/tab, then switching to the new window and verifying it contains expected content

Starting URL: https://the-internet.herokuapp.com/windows

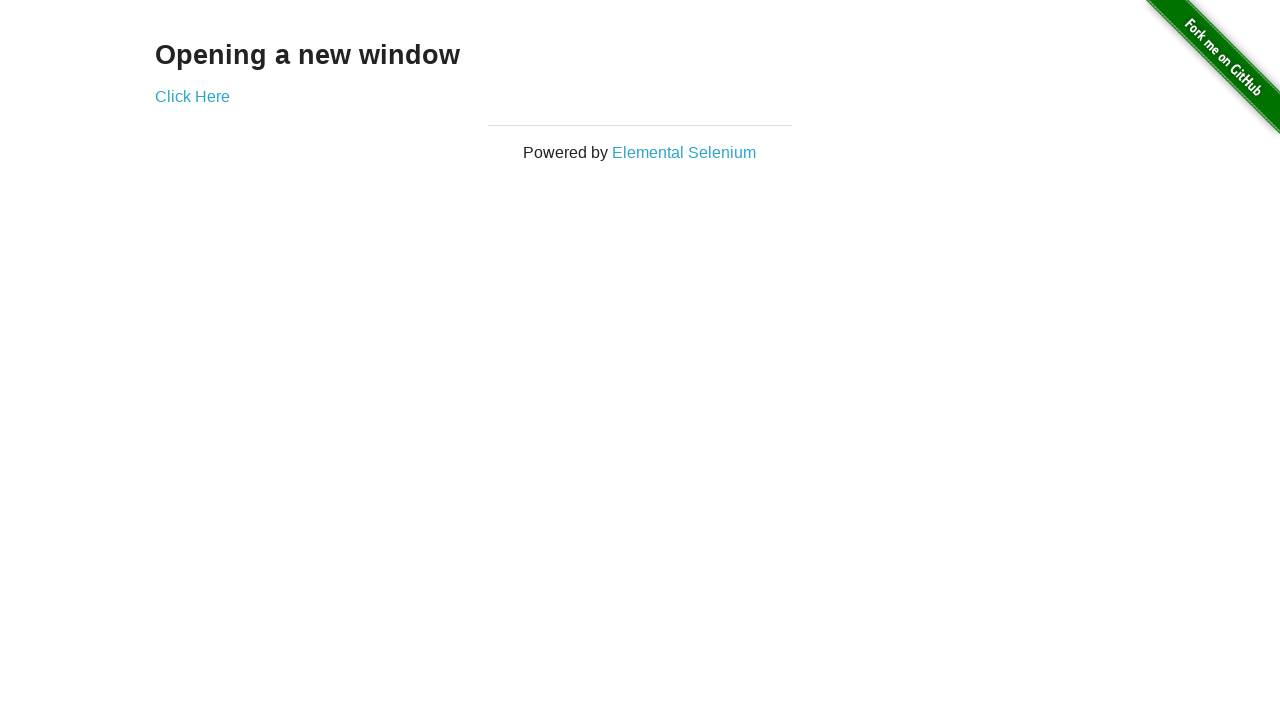

Stored reference to original page
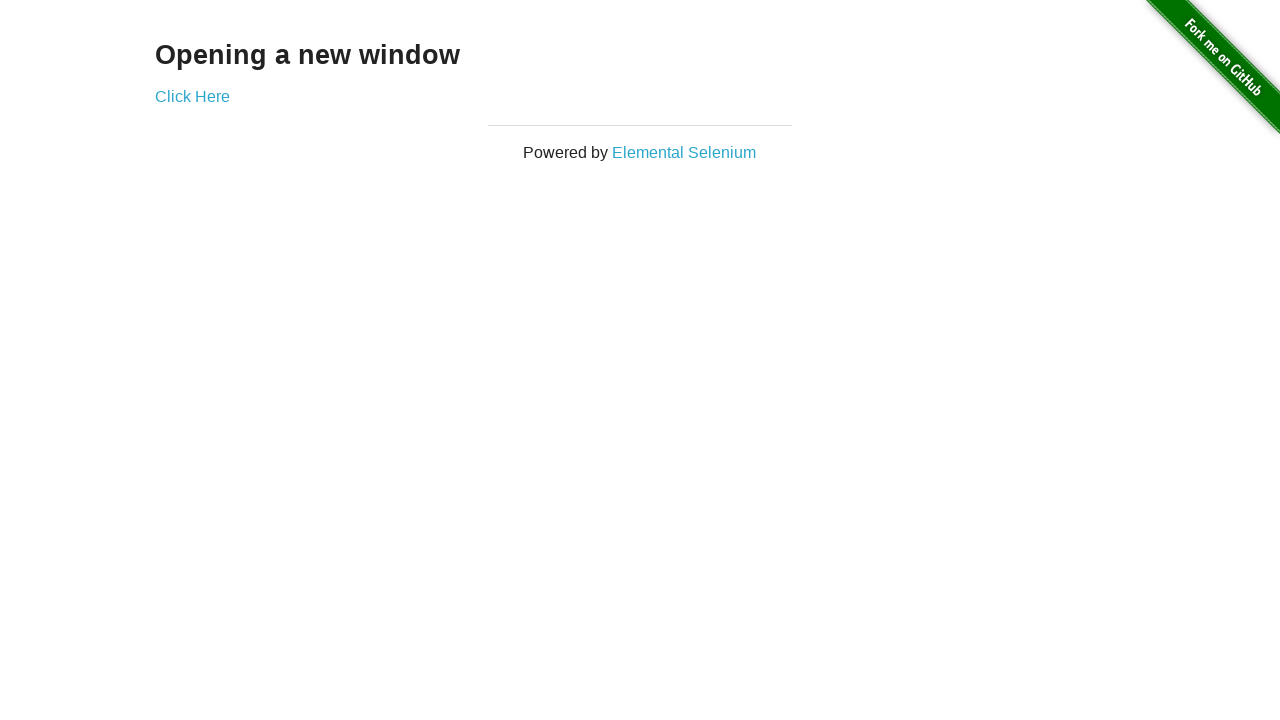

Clicked 'Click Here' link which opens a new window at (192, 96) on text=Click Here
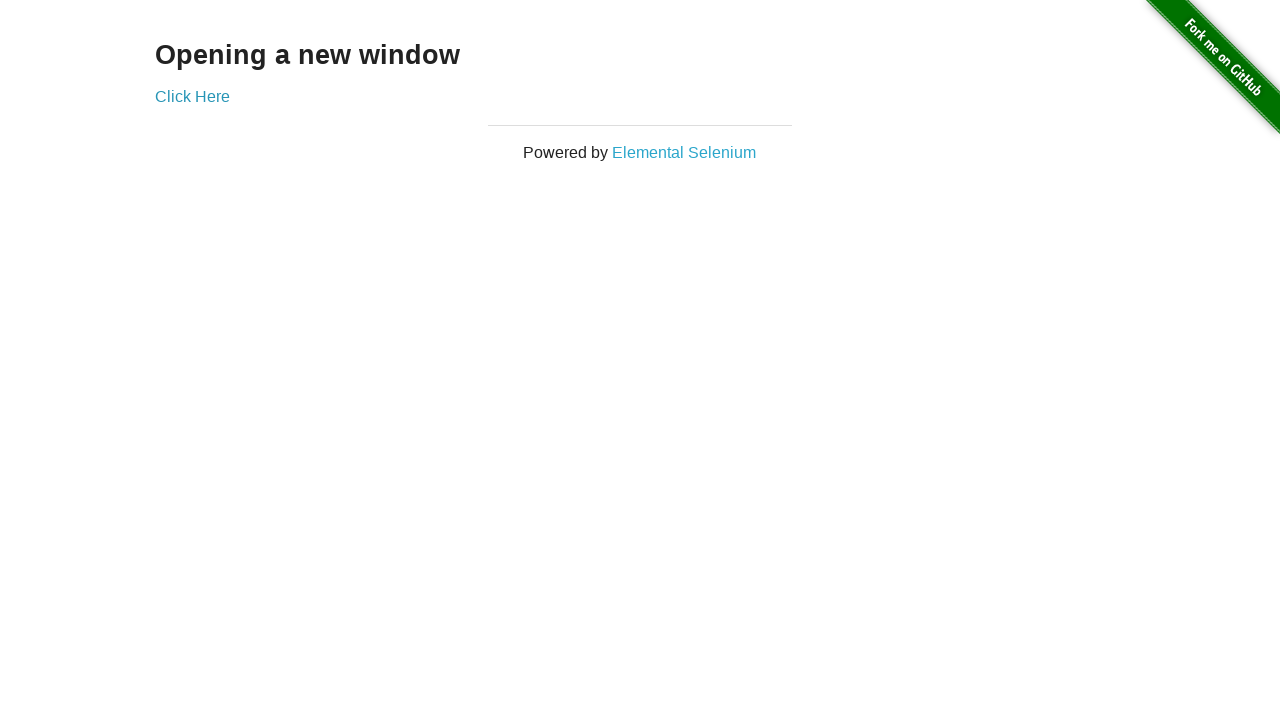

Captured the new window/page object
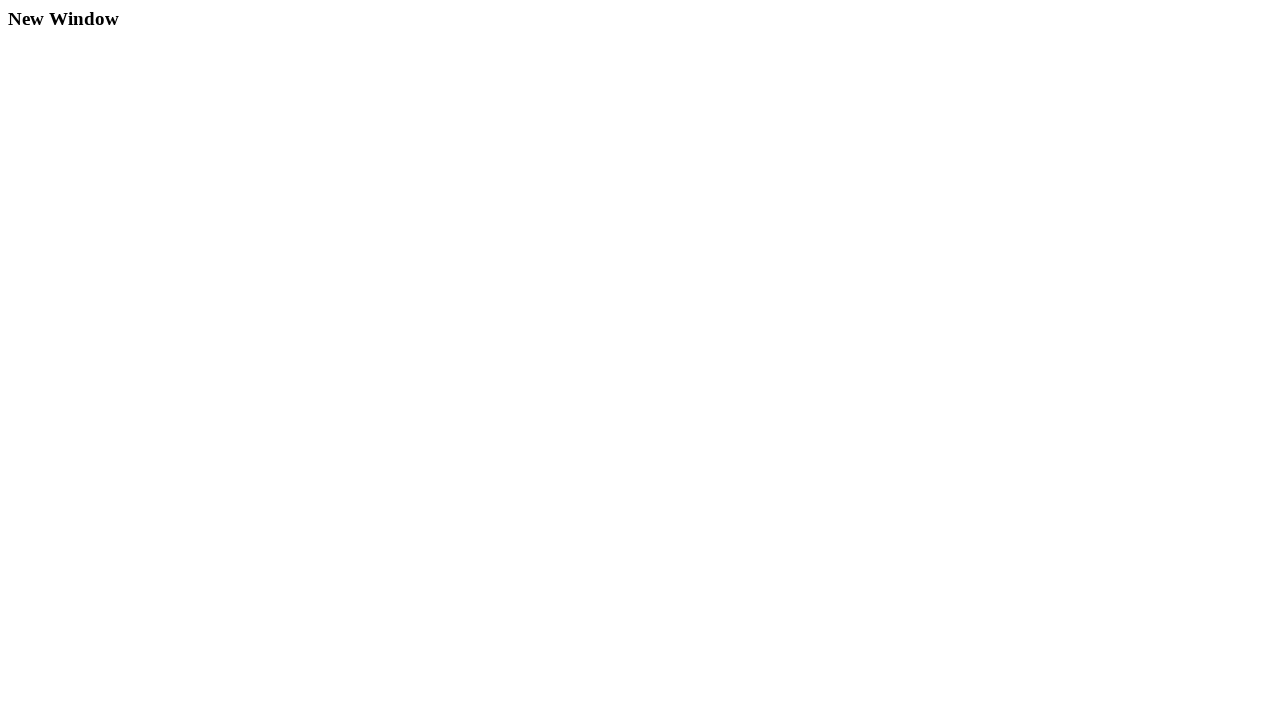

Waited for new page to fully load
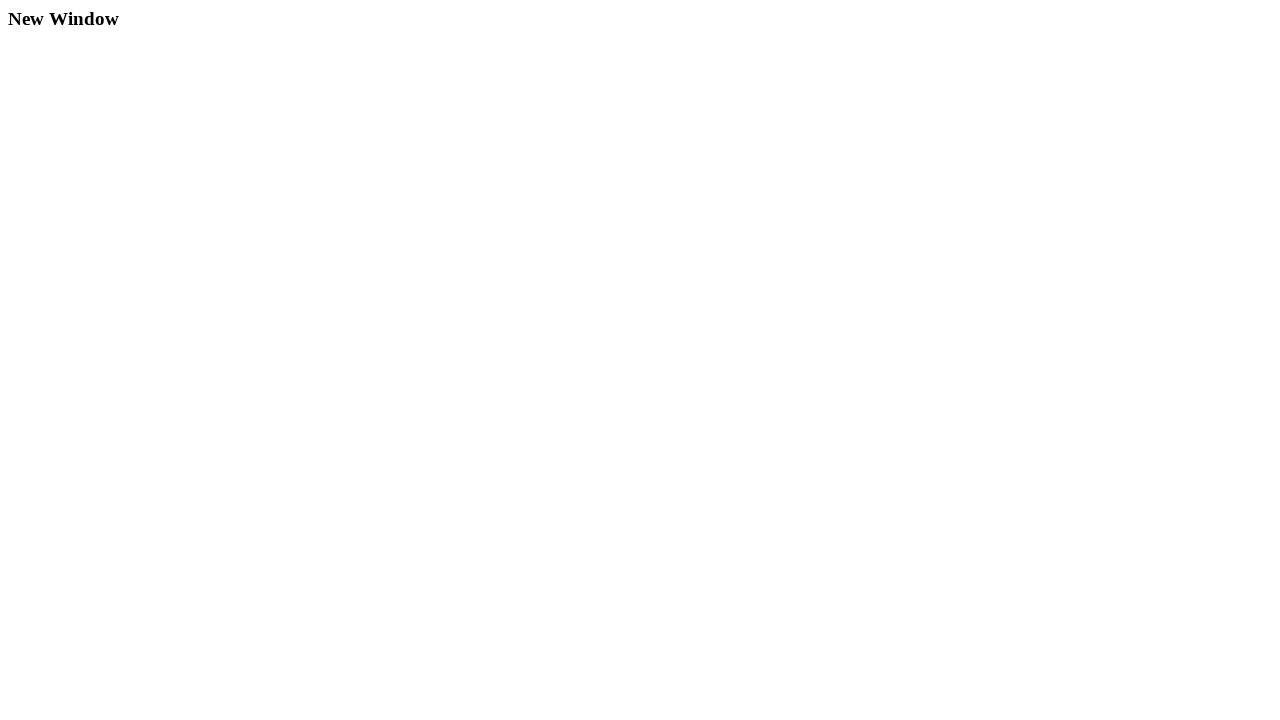

Verified new page contains 'New Window' text
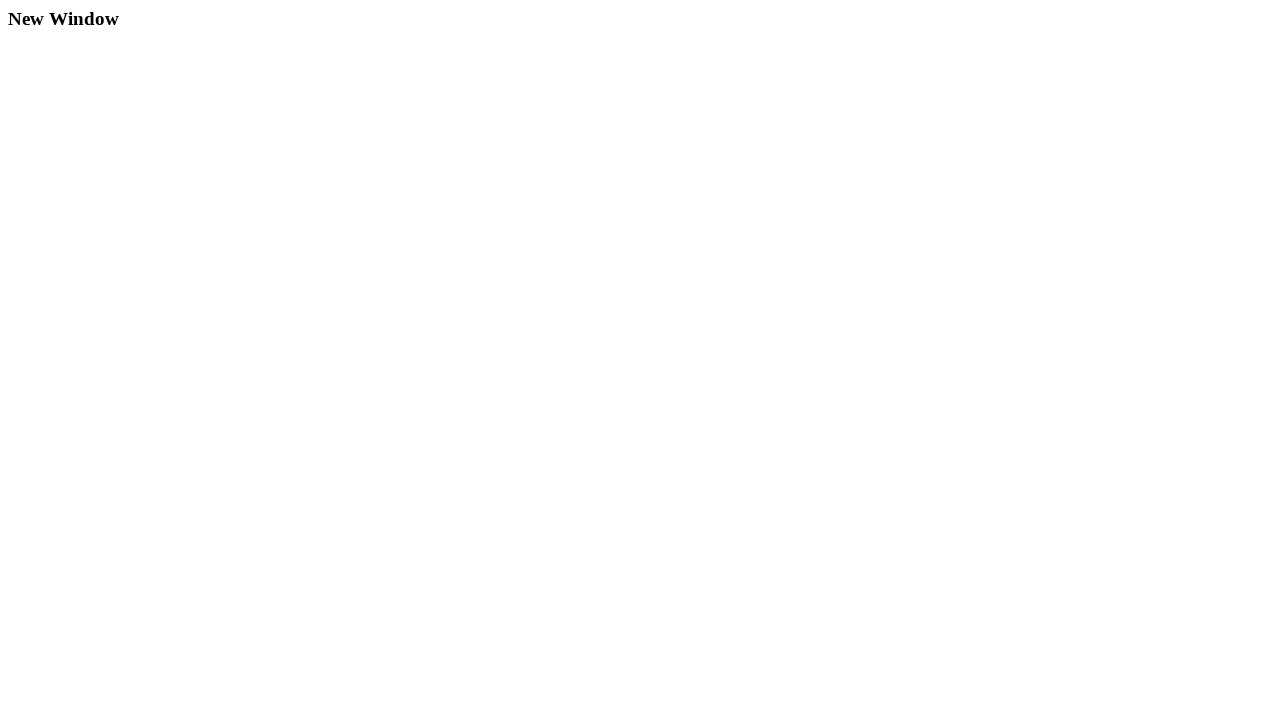

Closed the new window/page
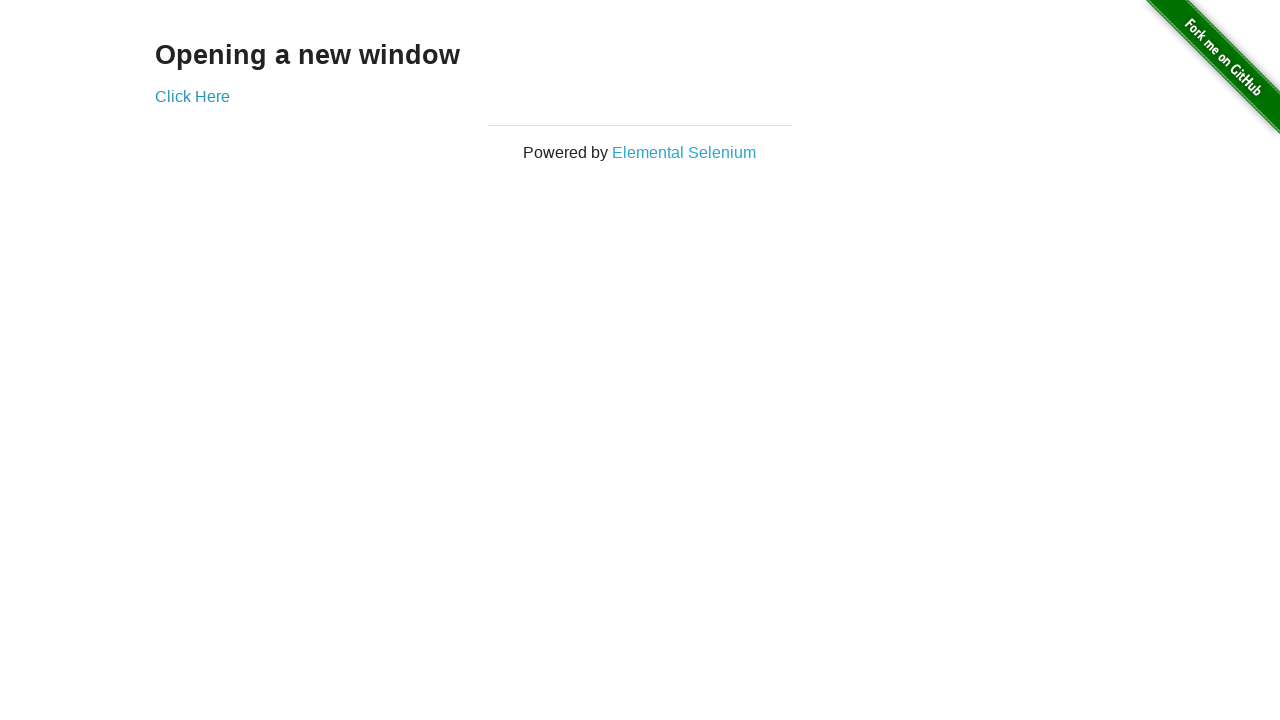

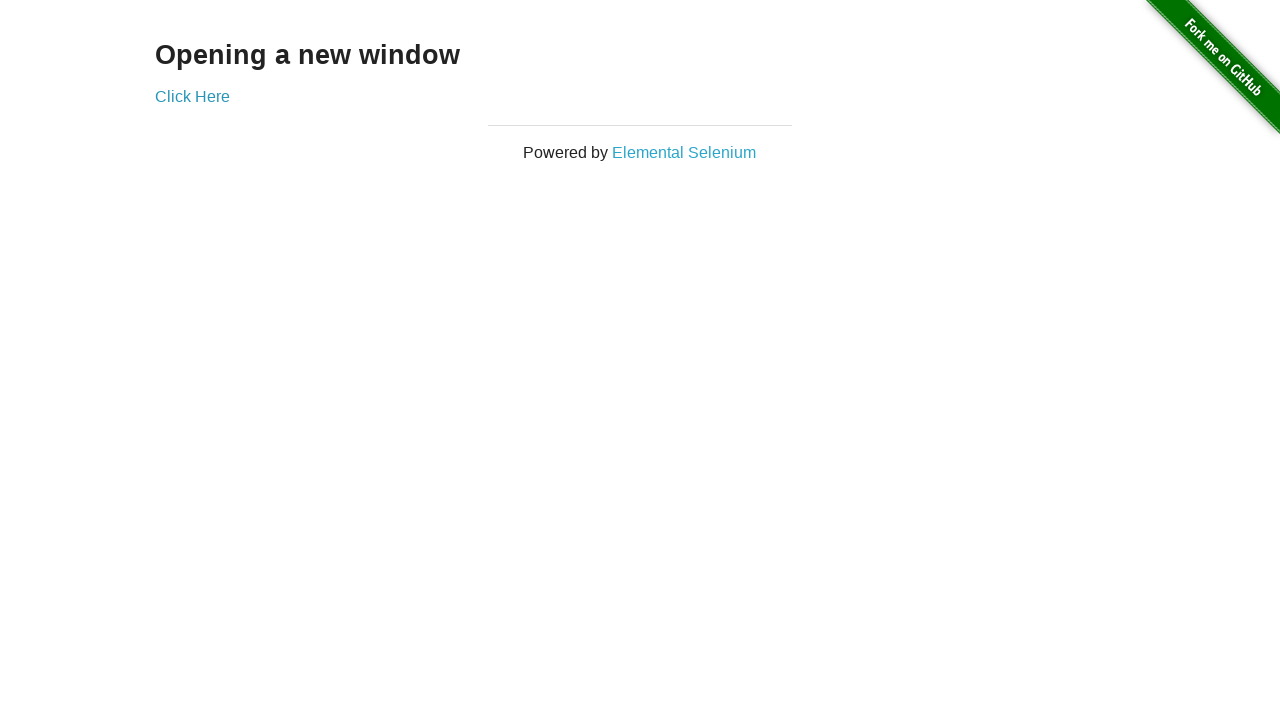